Tests jQuery UI dropdown selection by clicking on the speed dropdown and selecting the "Fast" option

Starting URL: https://jqueryui.com/resources/demos/selectmenu/default.html

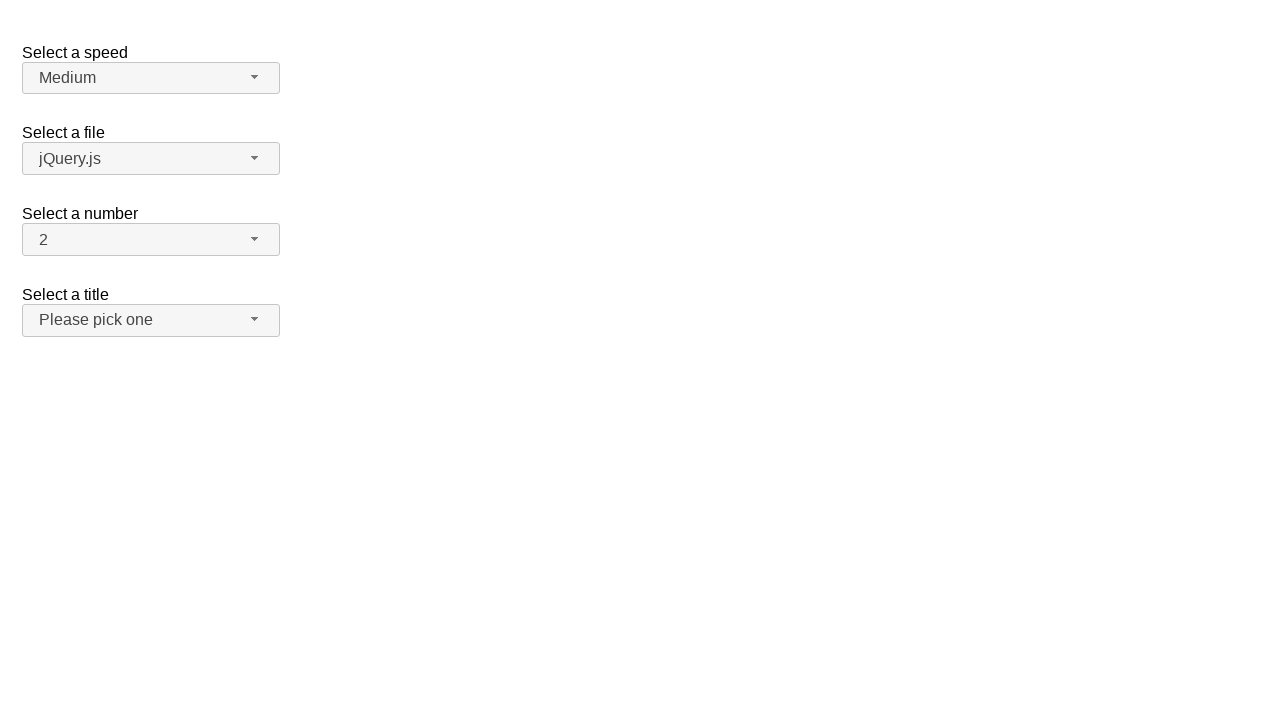

Clicked on speed dropdown button to open options at (151, 78) on span#speed-button
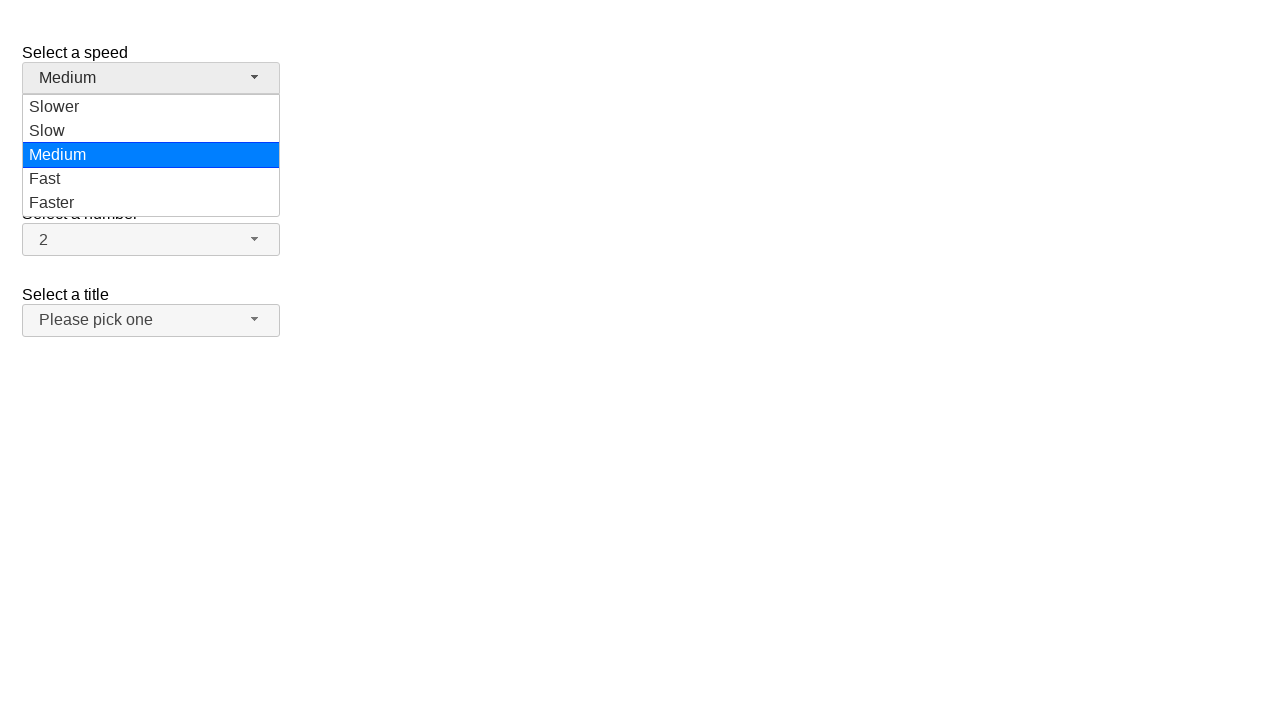

Dropdown options loaded and became visible
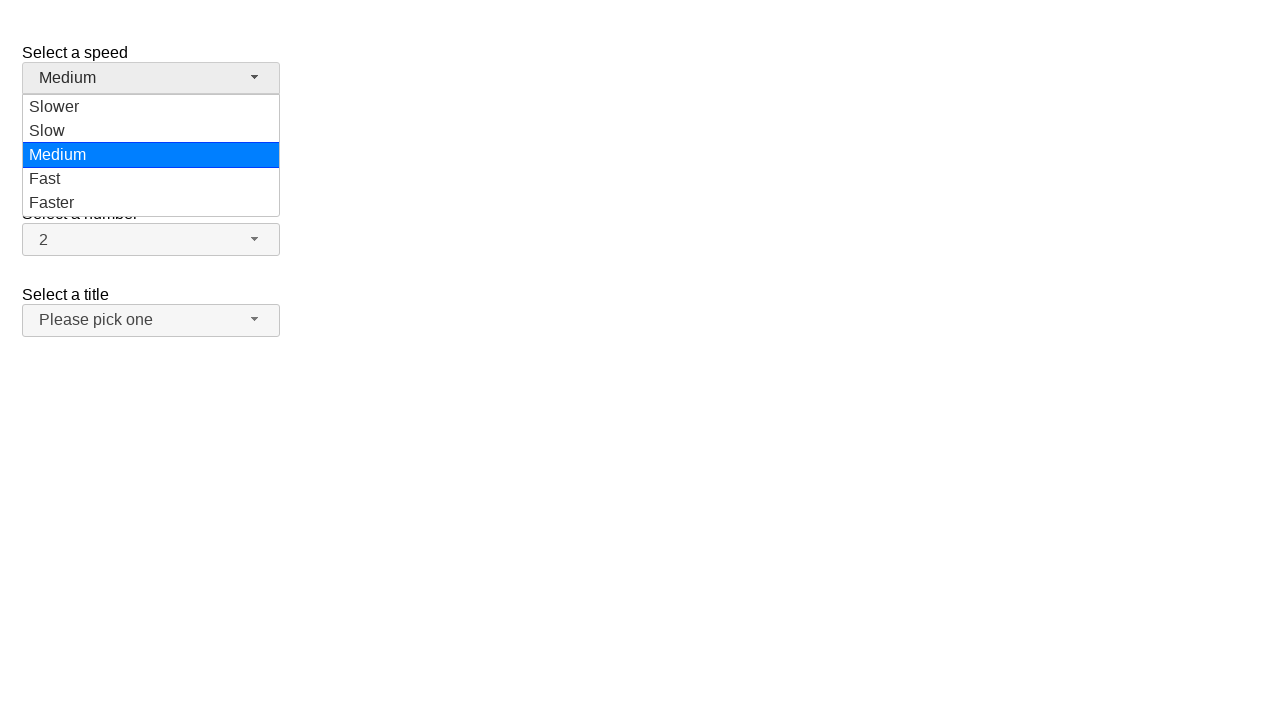

Selected 'Fast' option from dropdown menu at (151, 179) on xpath=//div[@role='option'] >> nth=3
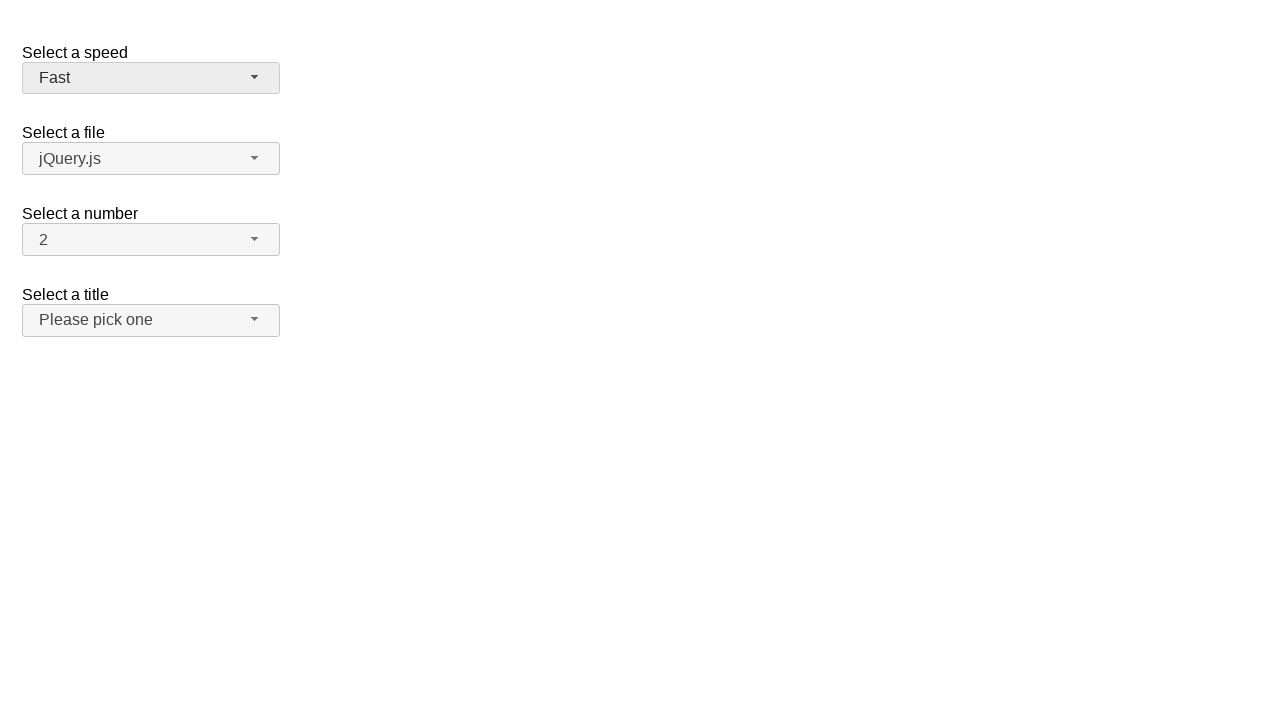

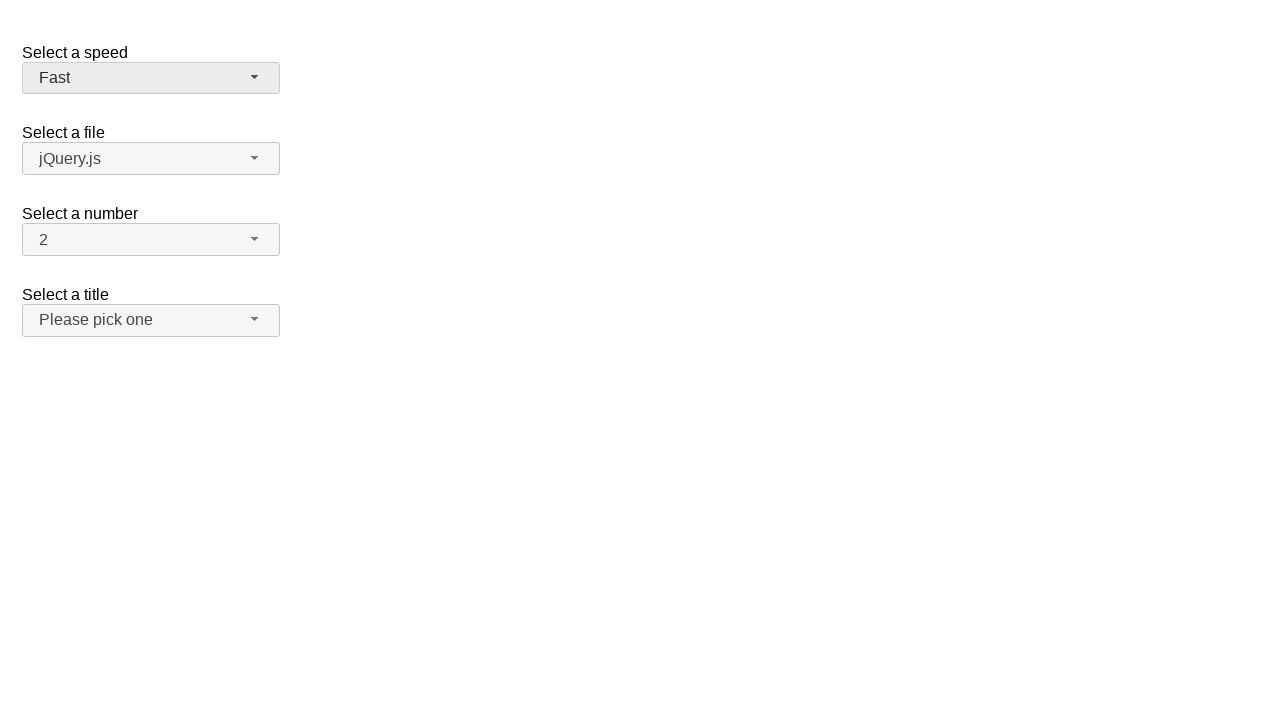